Tests dynamic loading functionality by clicking a start button and waiting for hidden content to become visible

Starting URL: https://the-internet.herokuapp.com/dynamic_loading/1

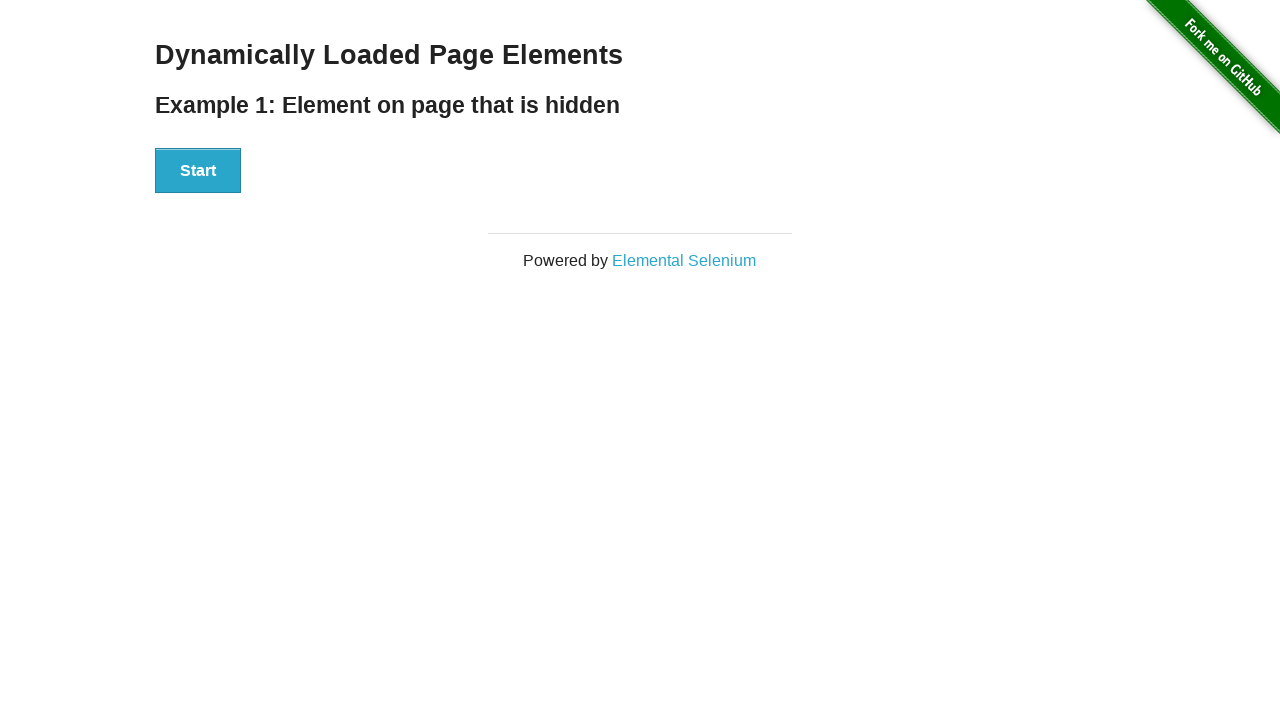

Clicked start button to trigger dynamic loading at (198, 171) on xpath=//*[@id='start']/button
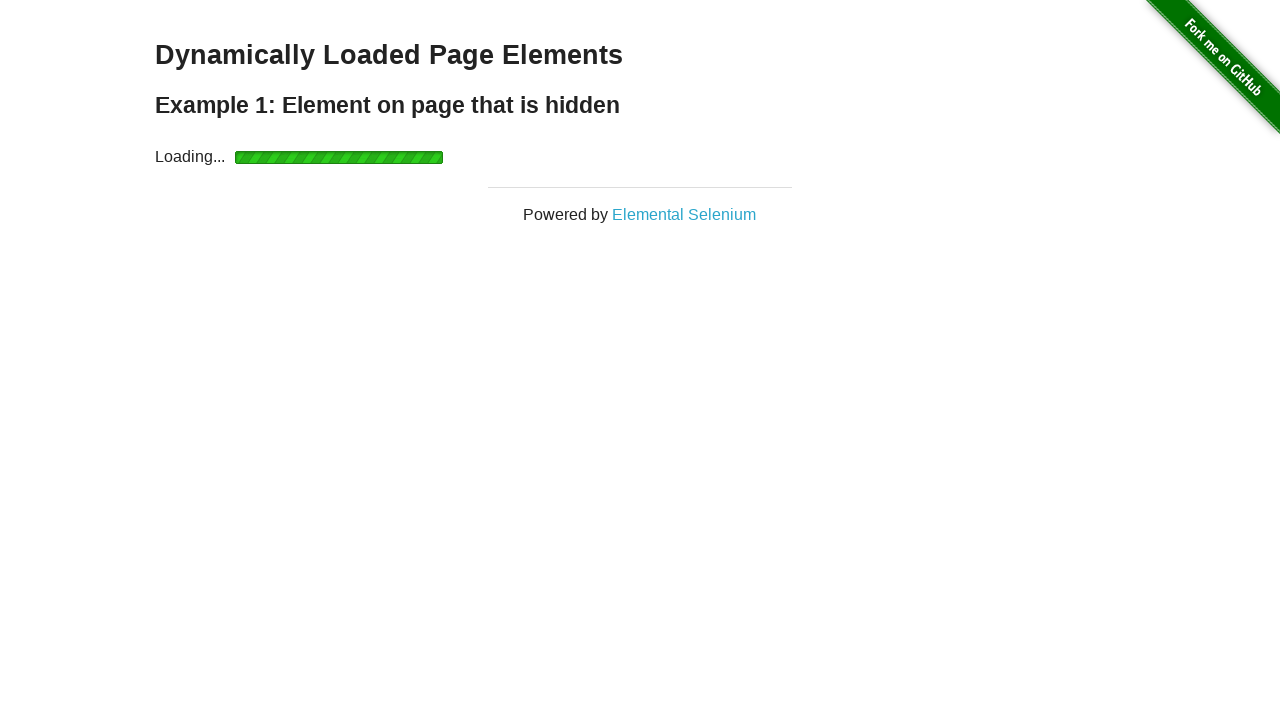

Waited for dynamically loaded content to become visible
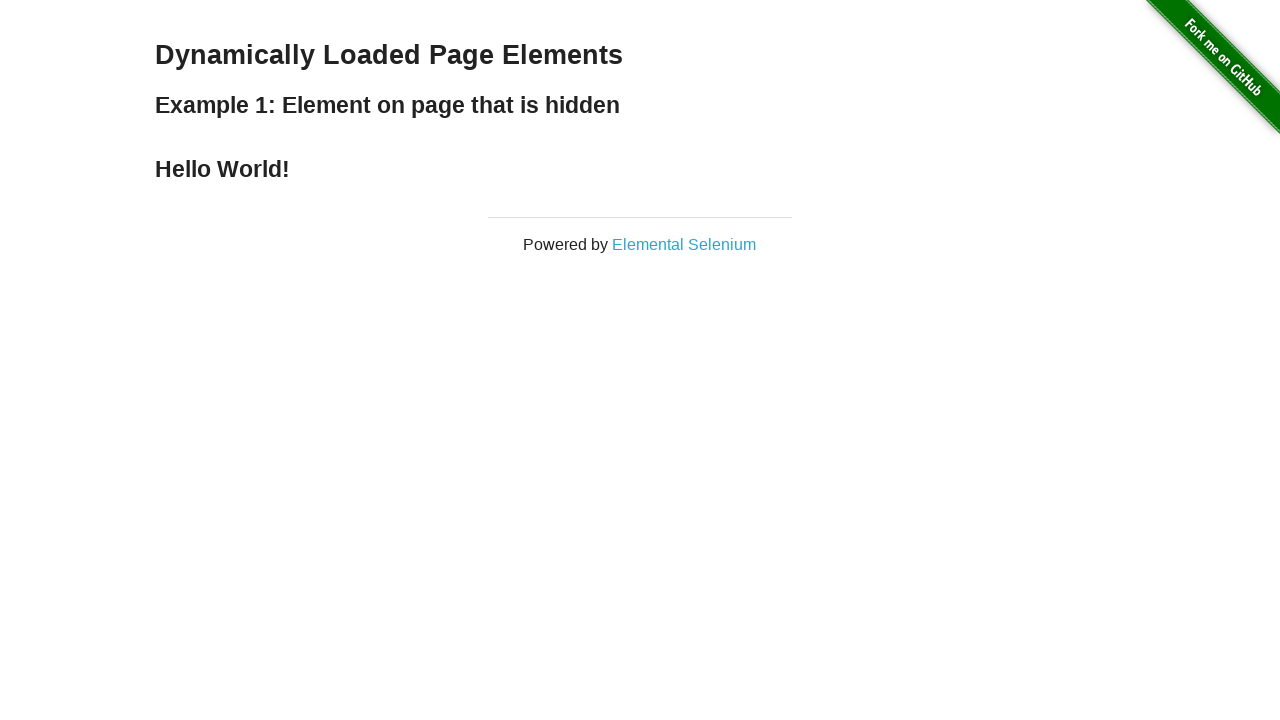

Retrieved visible text content: 'Hello World!'
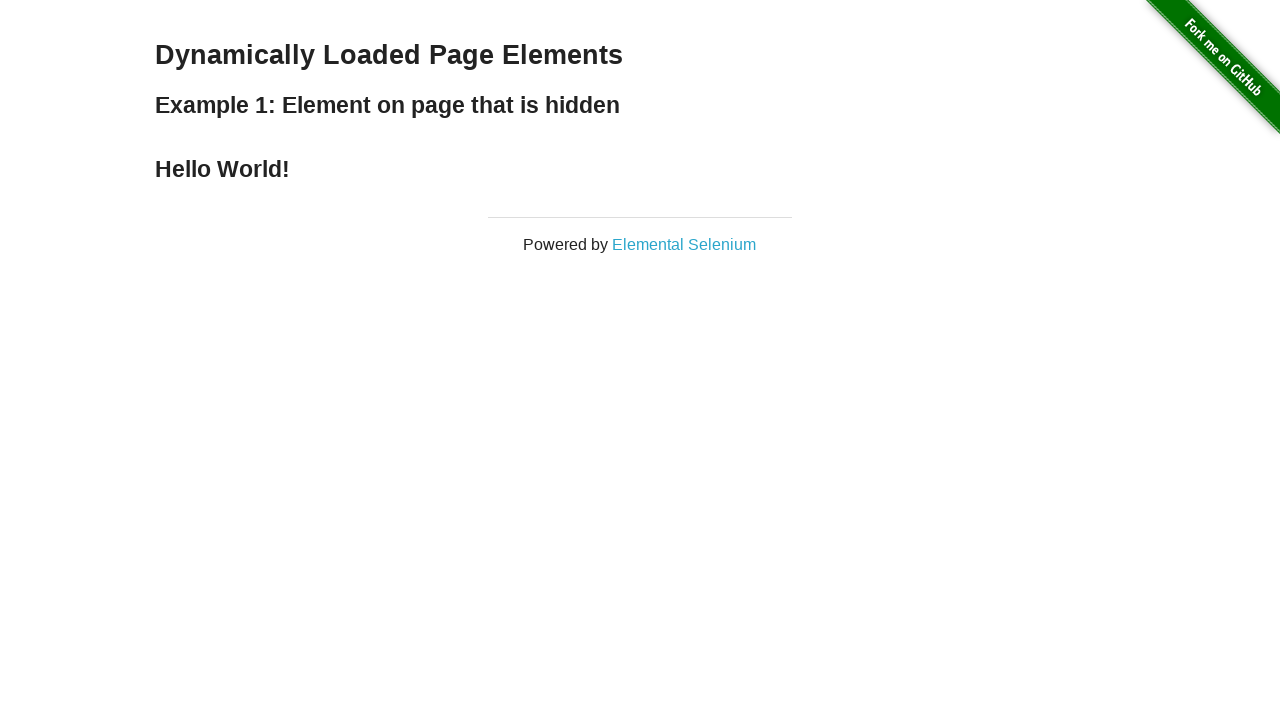

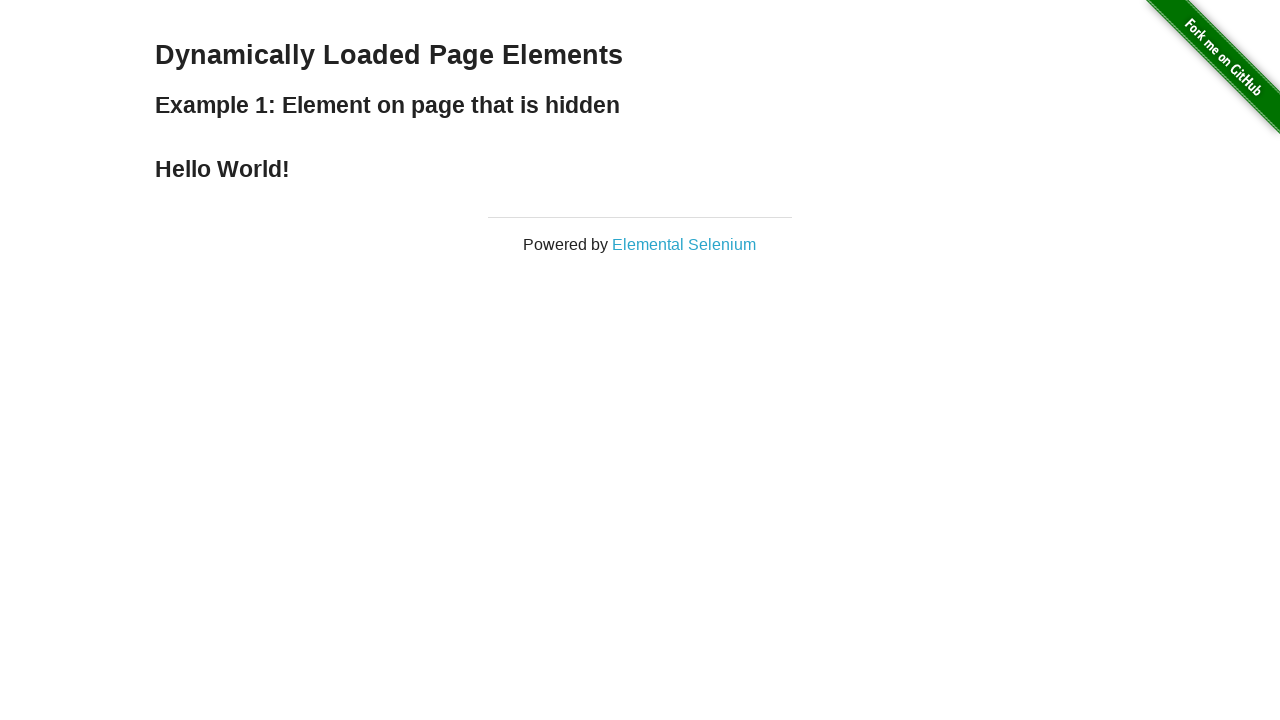